Verifies that the captcha text field exists on the login portal page of the Oman e-Visa website.

Starting URL: https://evisa.rop.gov.om/en/loginportal

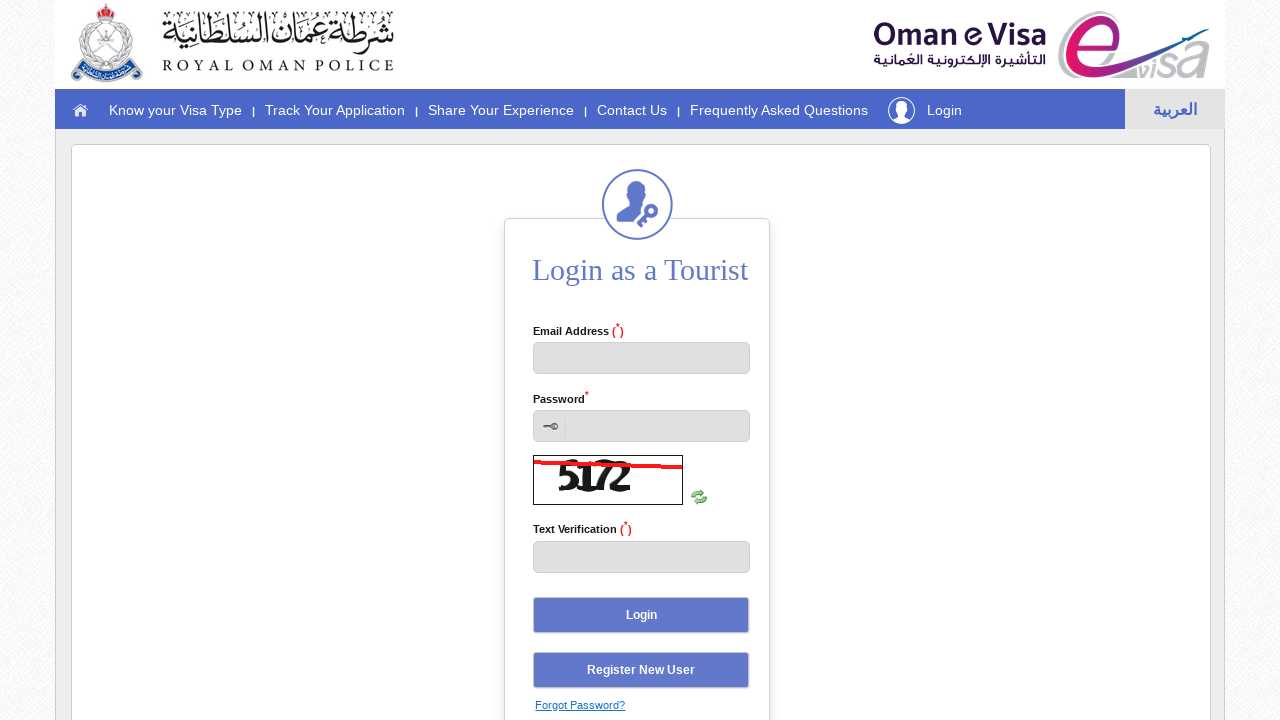

Navigated to Oman e-Visa login portal
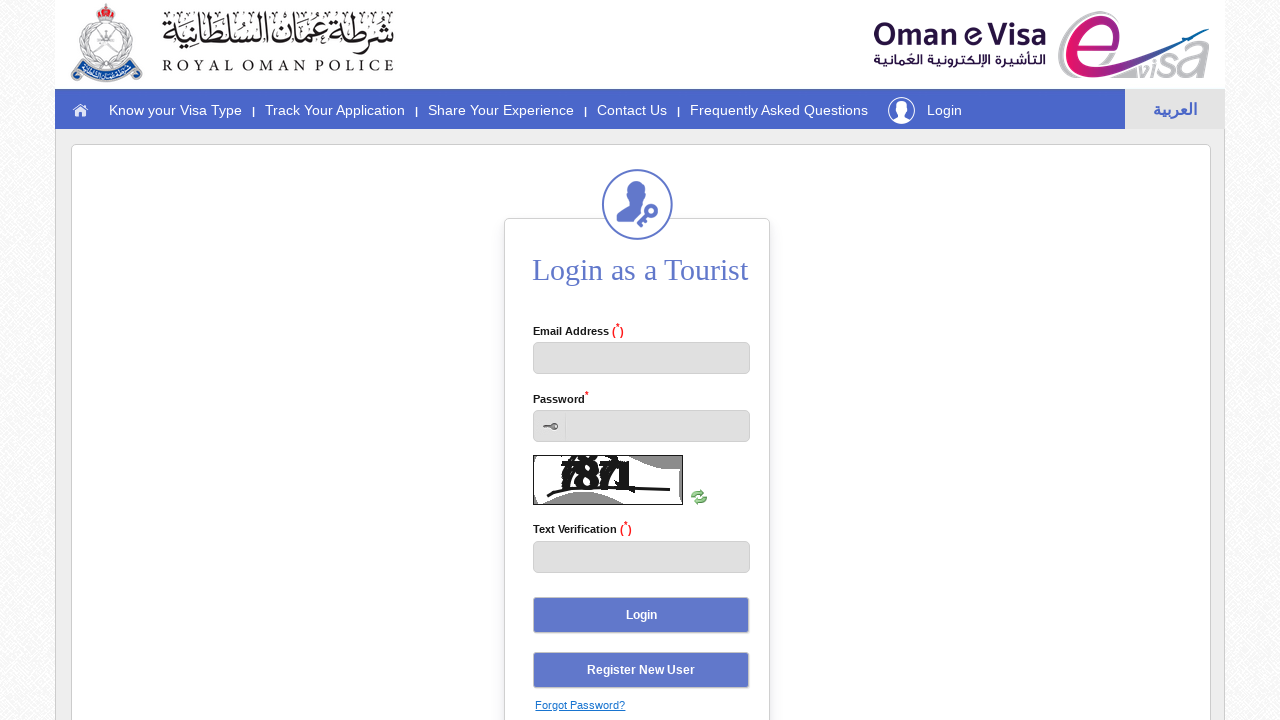

Captcha text field is present on the login portal page
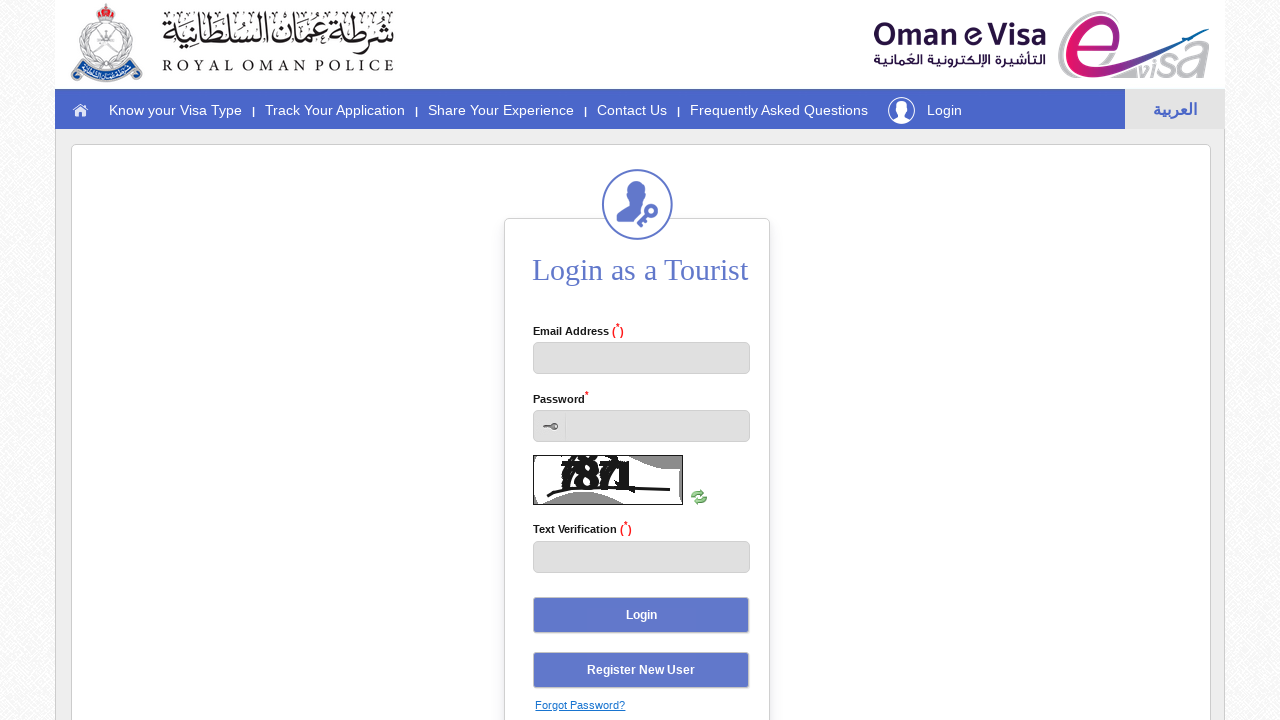

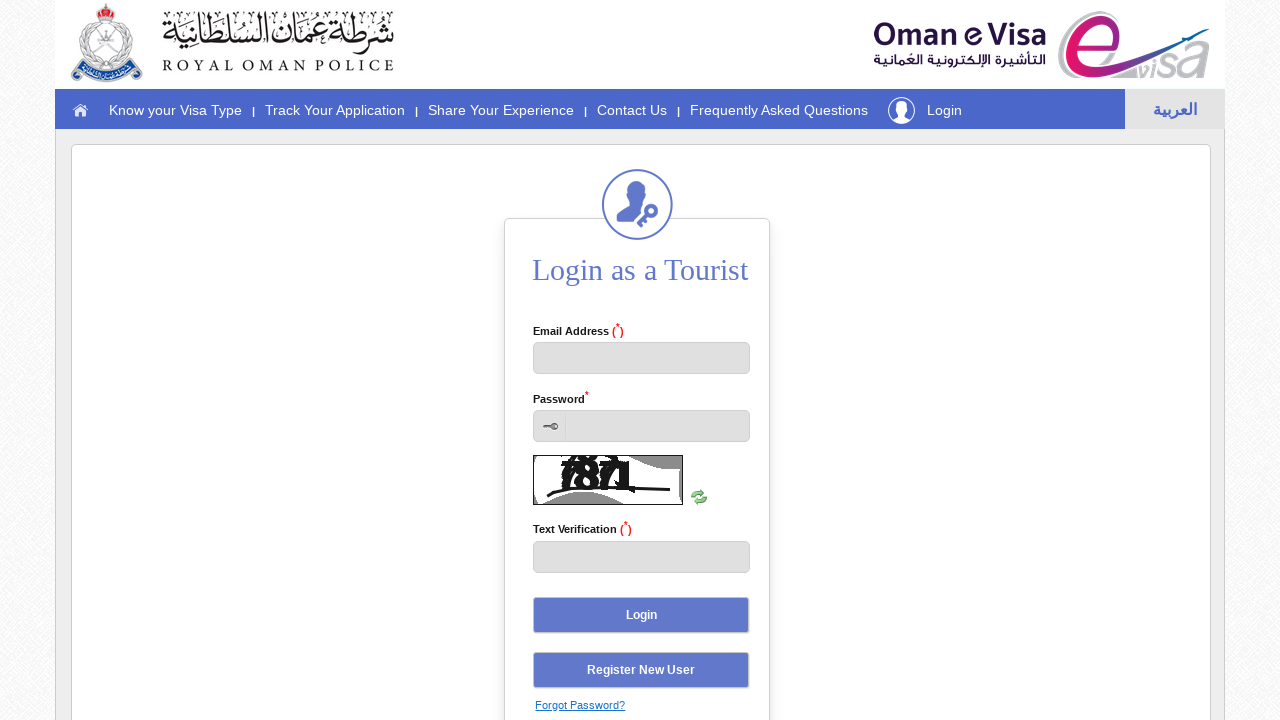